Tests basic browser navigation functionality including navigating to different URLs, going back, refreshing, and going forward between Myntra and Meesho websites.

Starting URL: https://www.myntra.com/

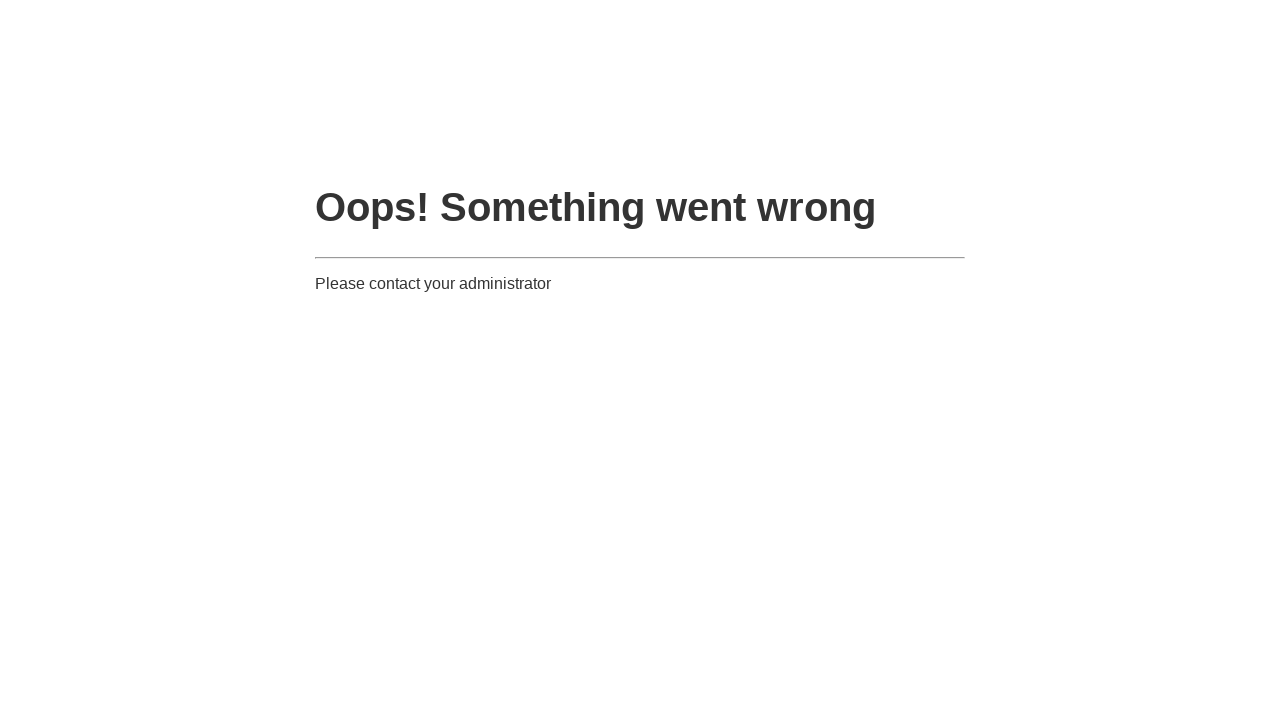

Retrieved page title from Myntra homepage
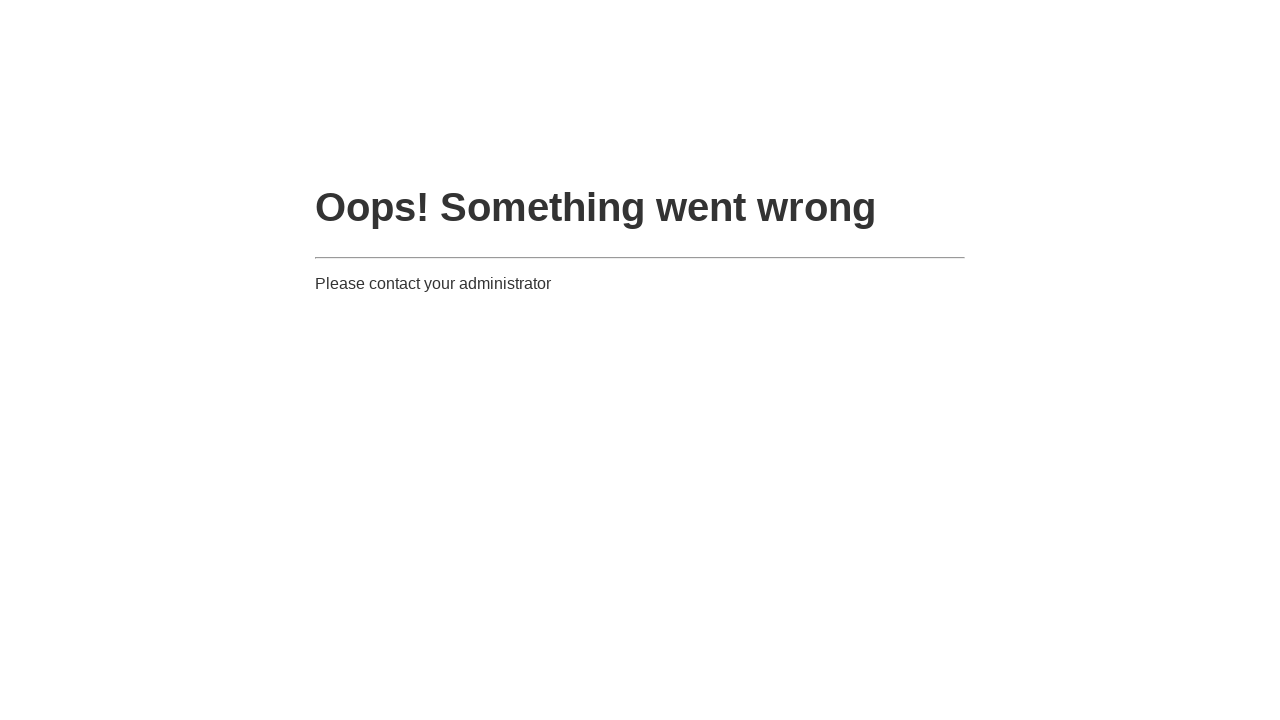

Navigated to Meesho website
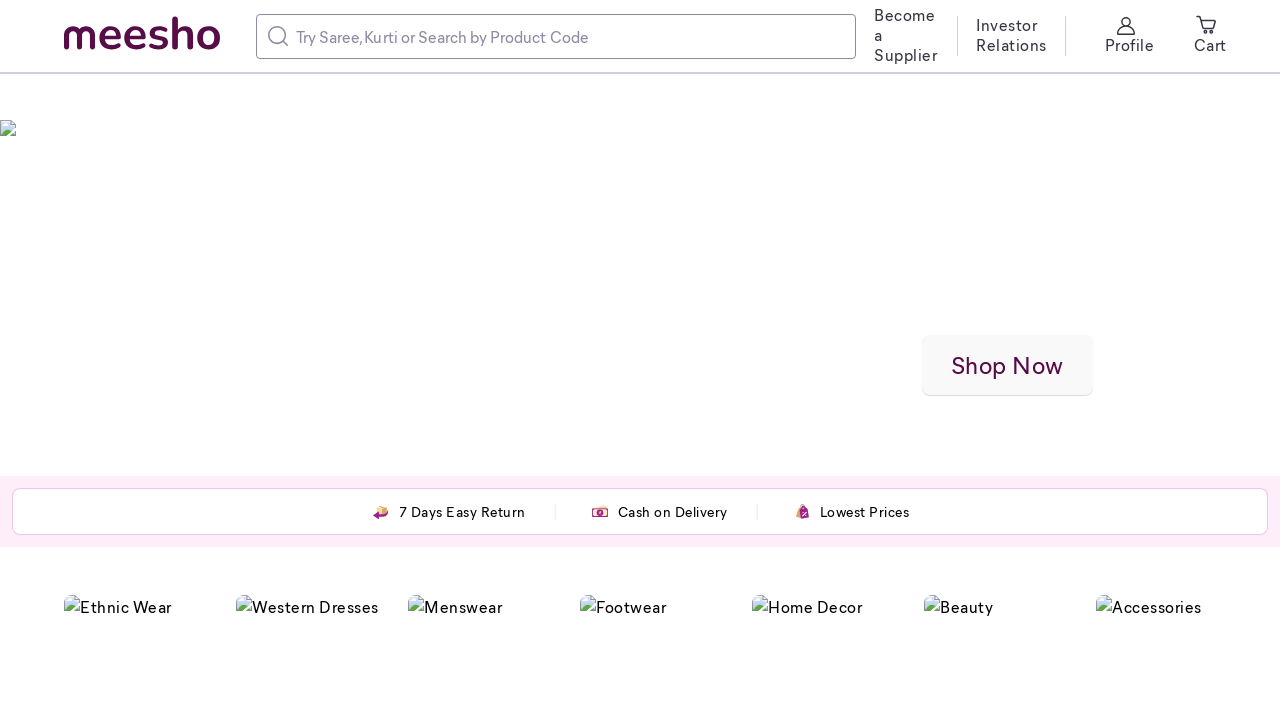

Retrieved and printed current URL from Meesho
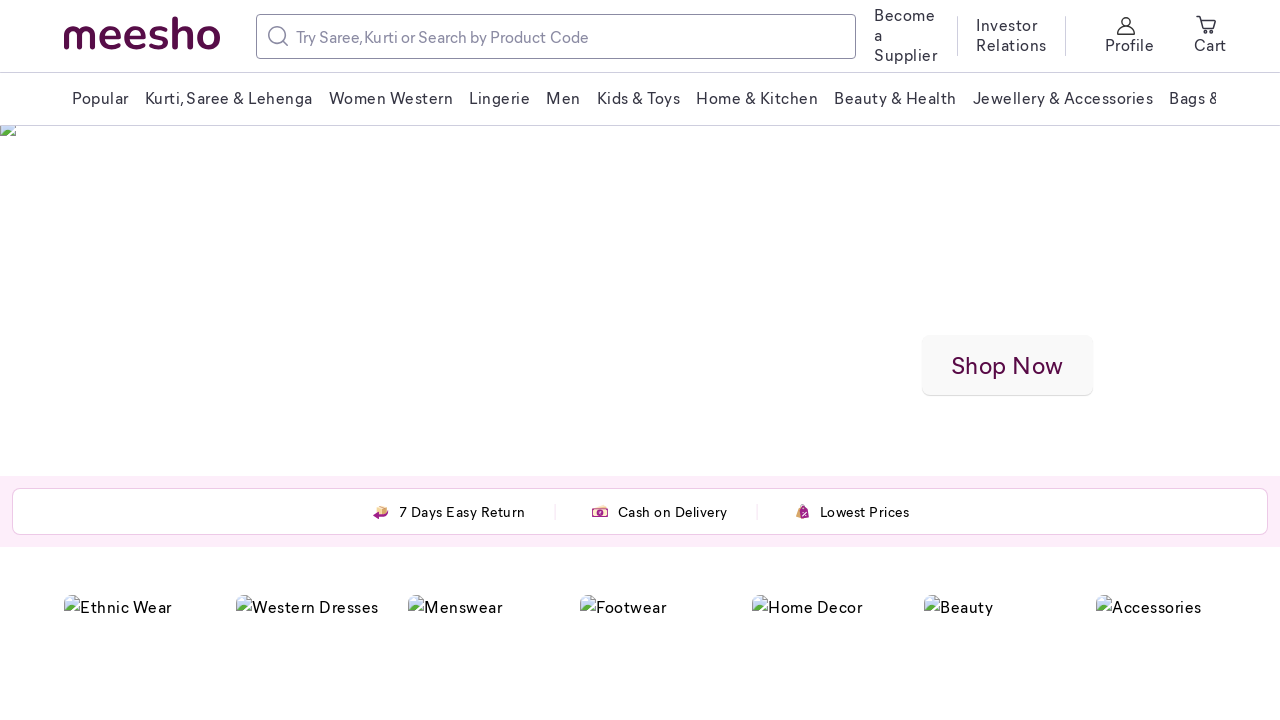

Navigated back to Myntra using browser back button
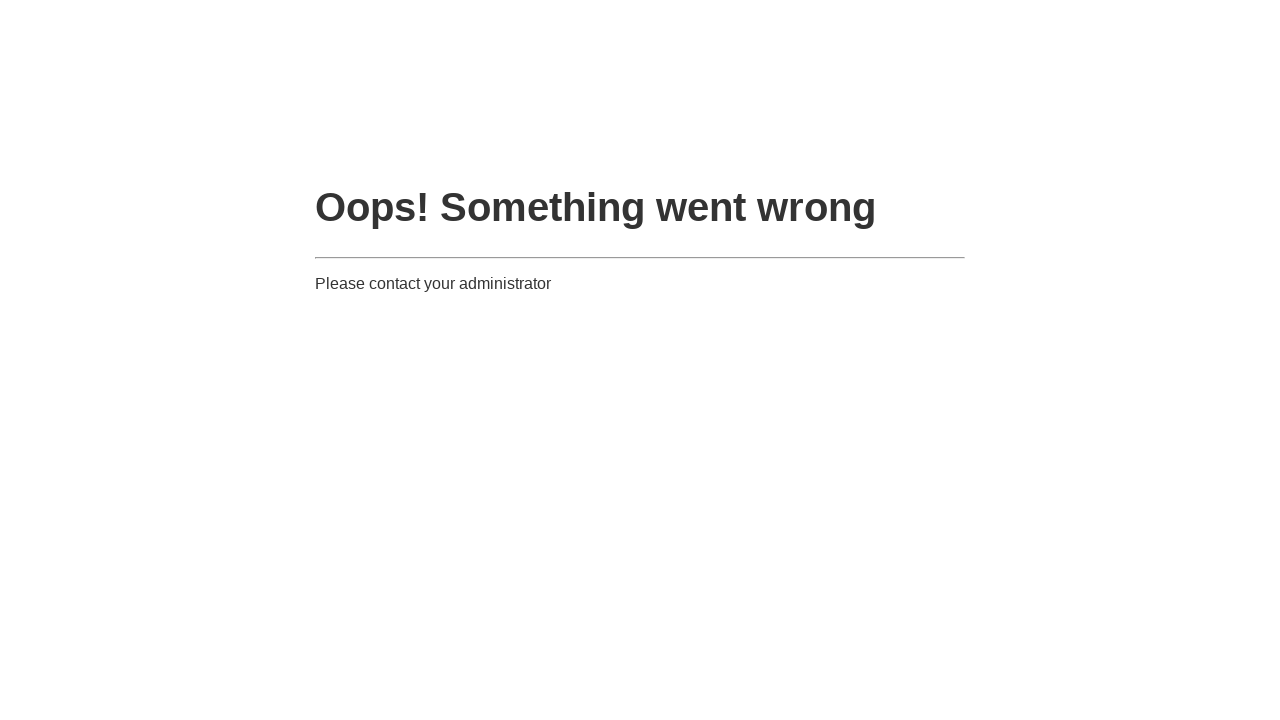

Refreshed the current page
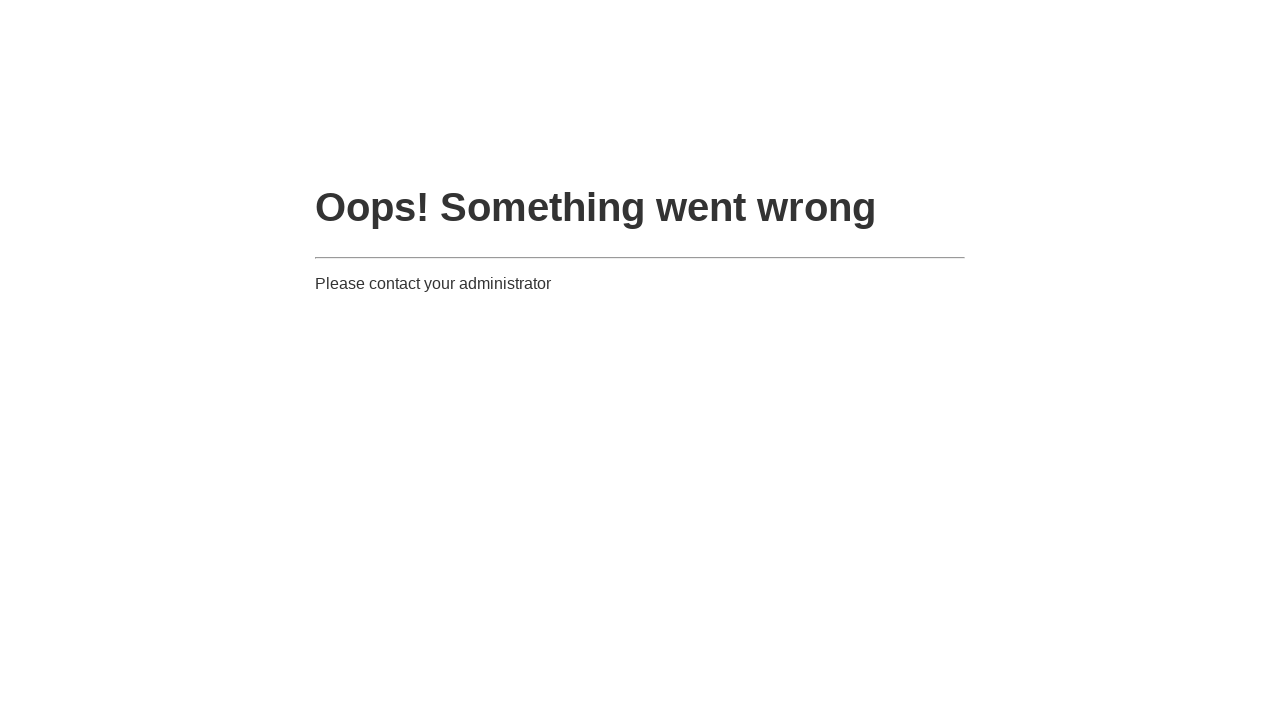

Navigated forward to Meesho using browser forward button
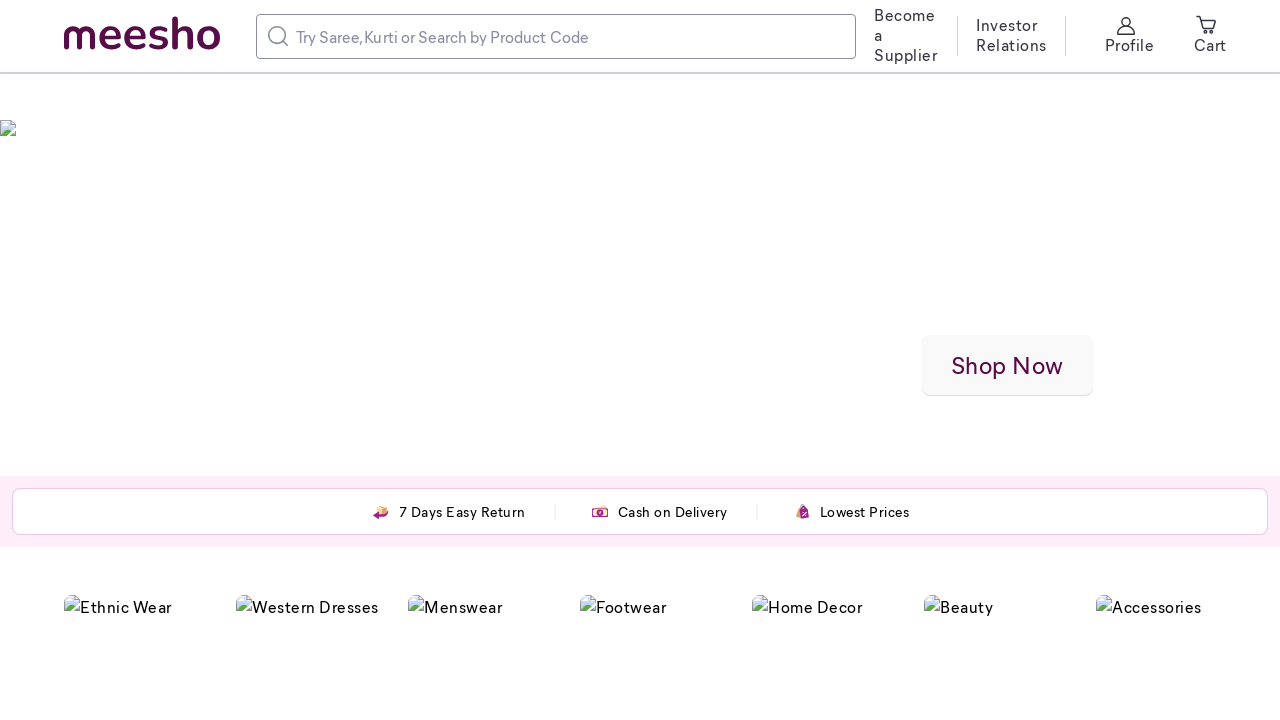

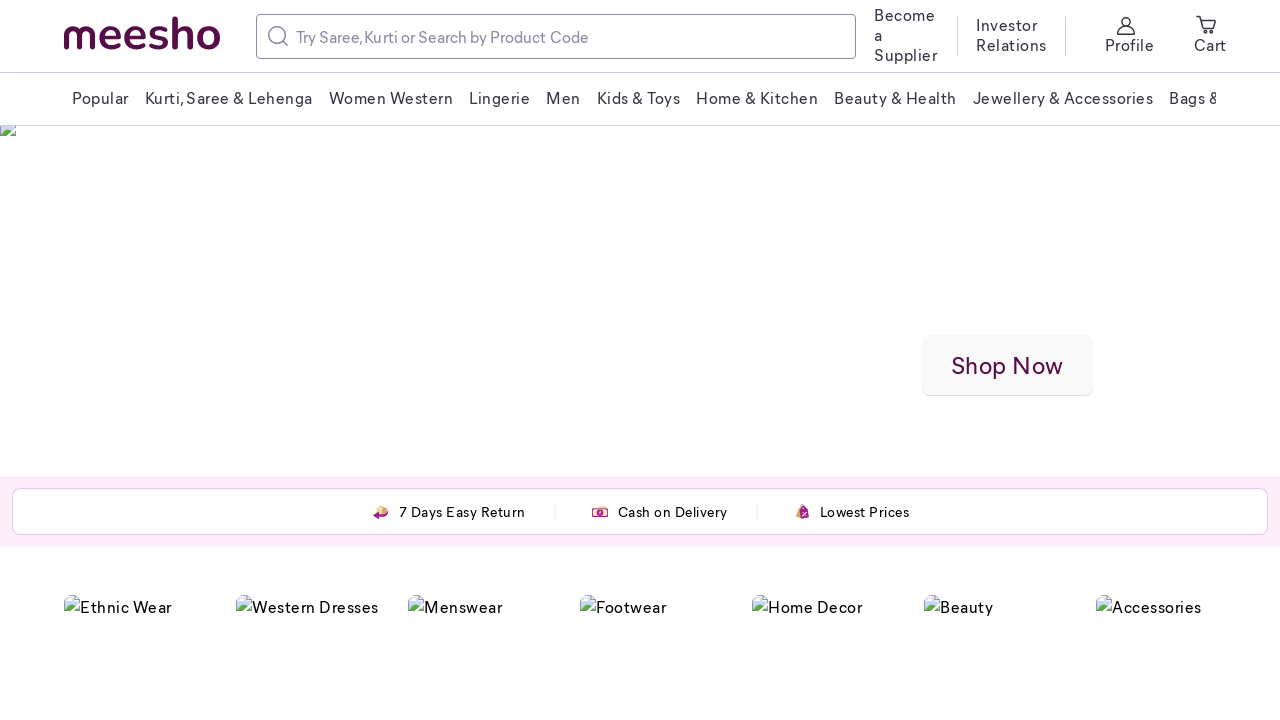